Tests keyboard press functionality by clicking on First Name field and pressing Tab to move focus to Last Name field

Starting URL: https://demoqa.com/automation-practice-form

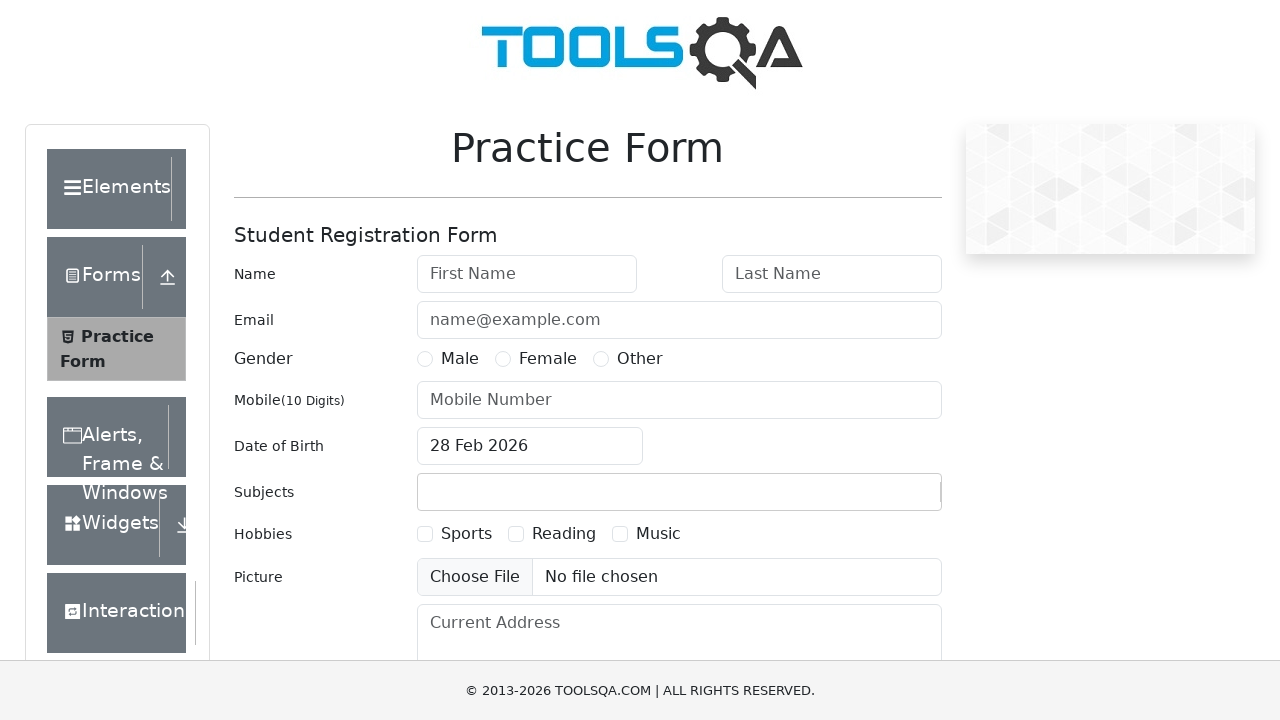

Clicked on First Name field at (527, 274) on internal:attr=[placeholder="First Name"i]
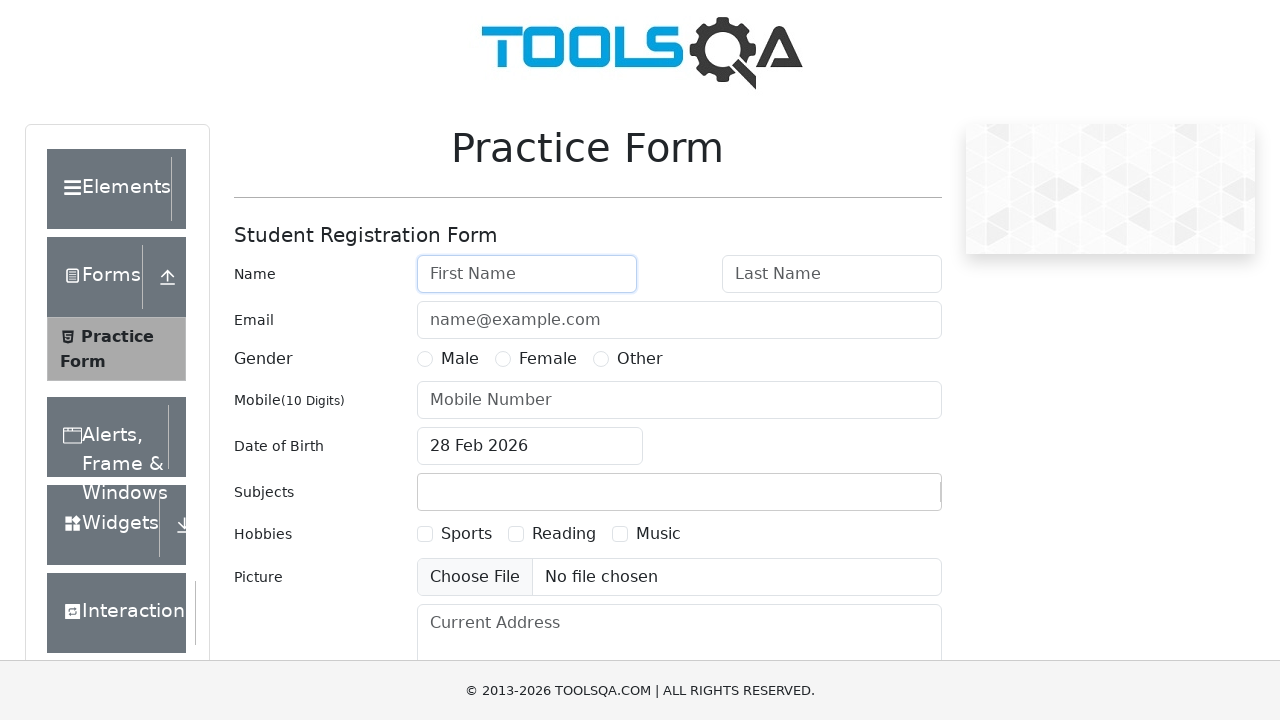

Pressed Tab key to move focus to Last Name field
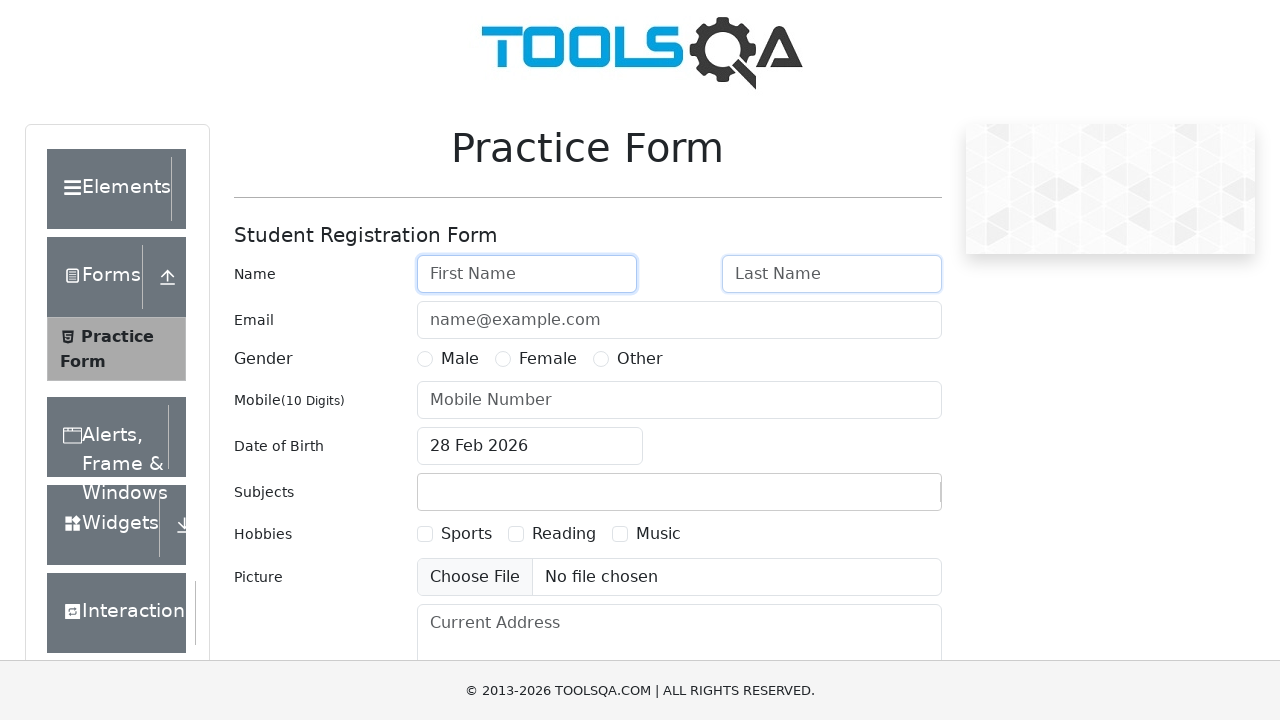

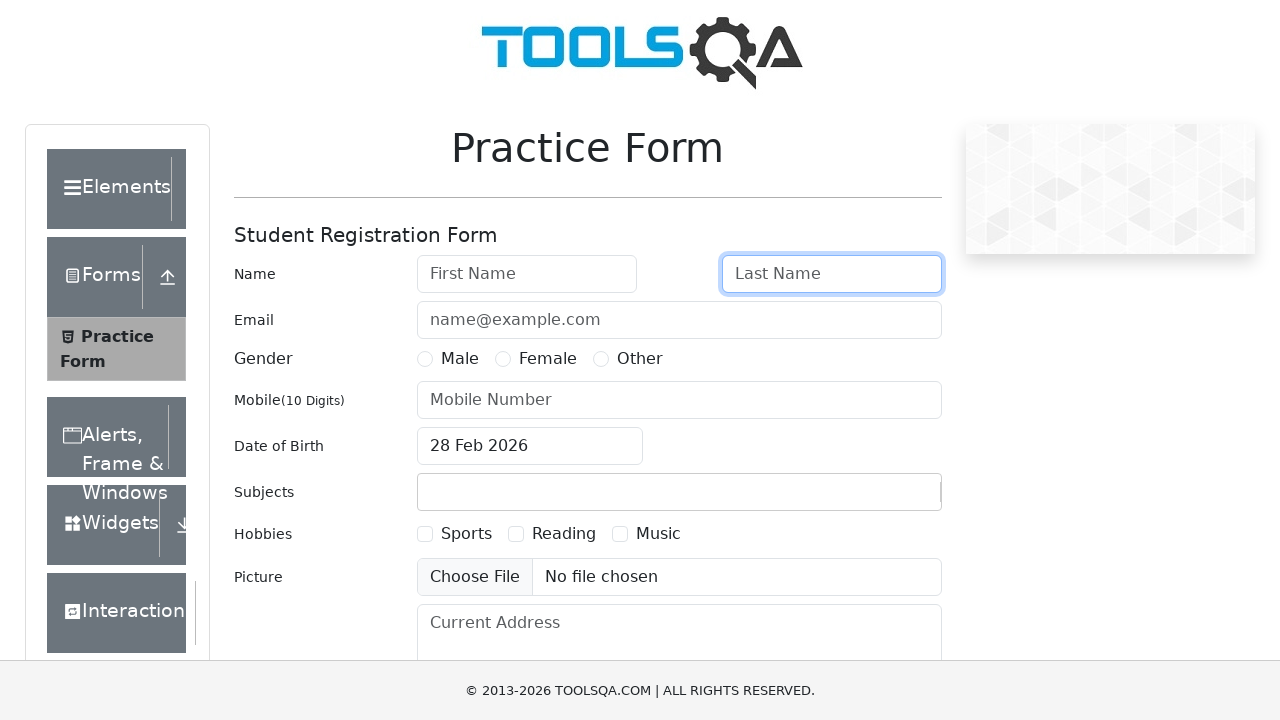